Tests the trip search functionality by clicking on the Roundtrip button and verifying it is displayed on the Savaari car rental website

Starting URL: https://www.savaari.com/

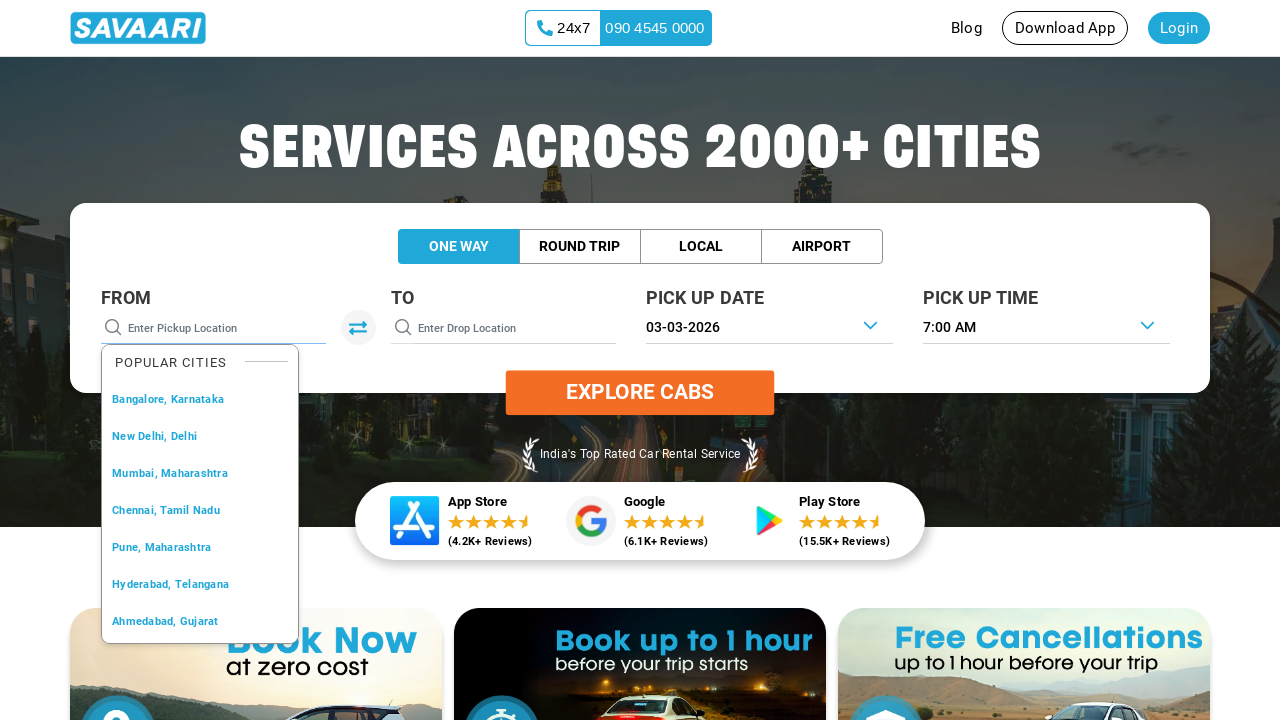

Clicked the Roundtrip button in the trip search section at (580, 247) on xpath=//button[contains(text(), 'Round') or contains(text(), 'Roundtrip') or con
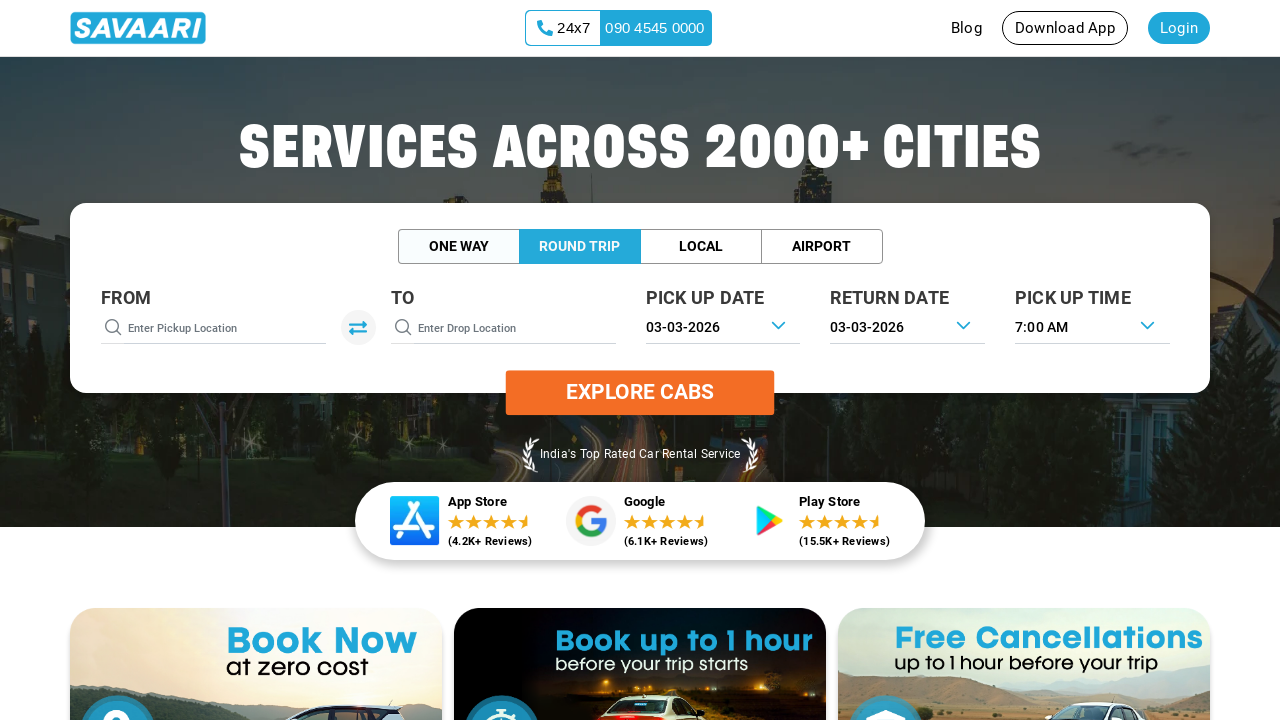

Waited 1000ms for the page to update after clicking Roundtrip
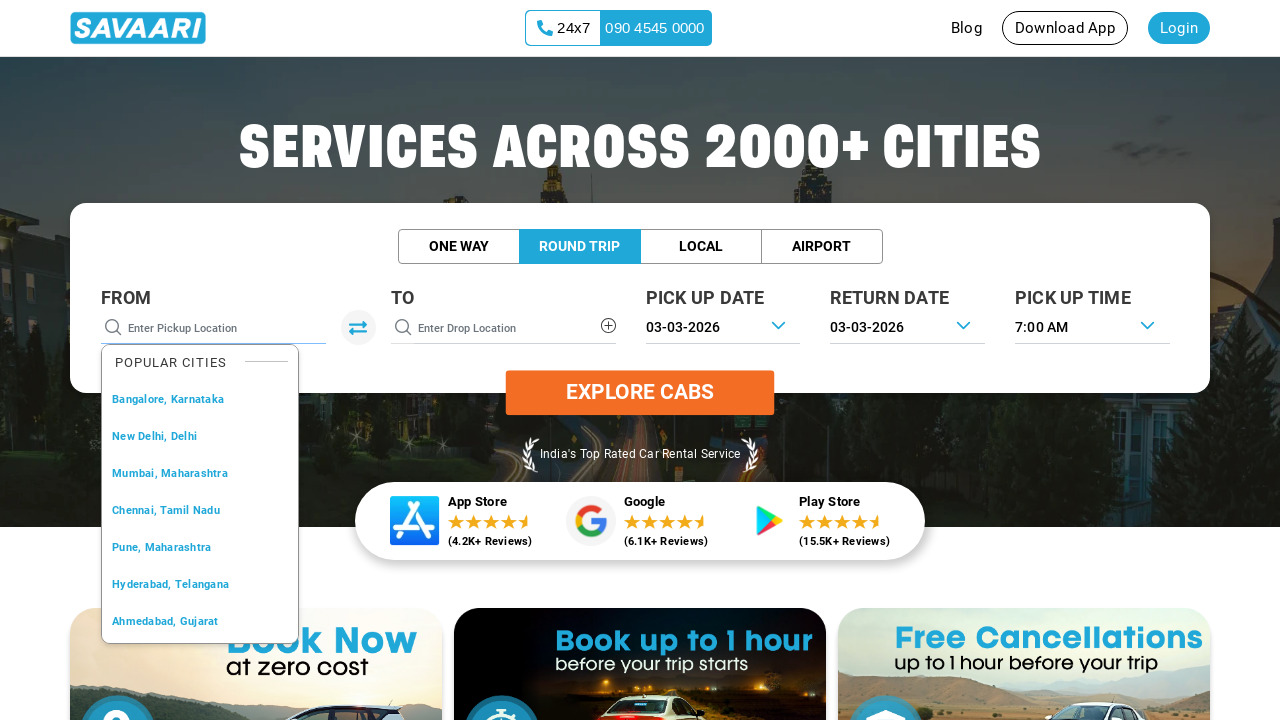

Located the Roundtrip button element
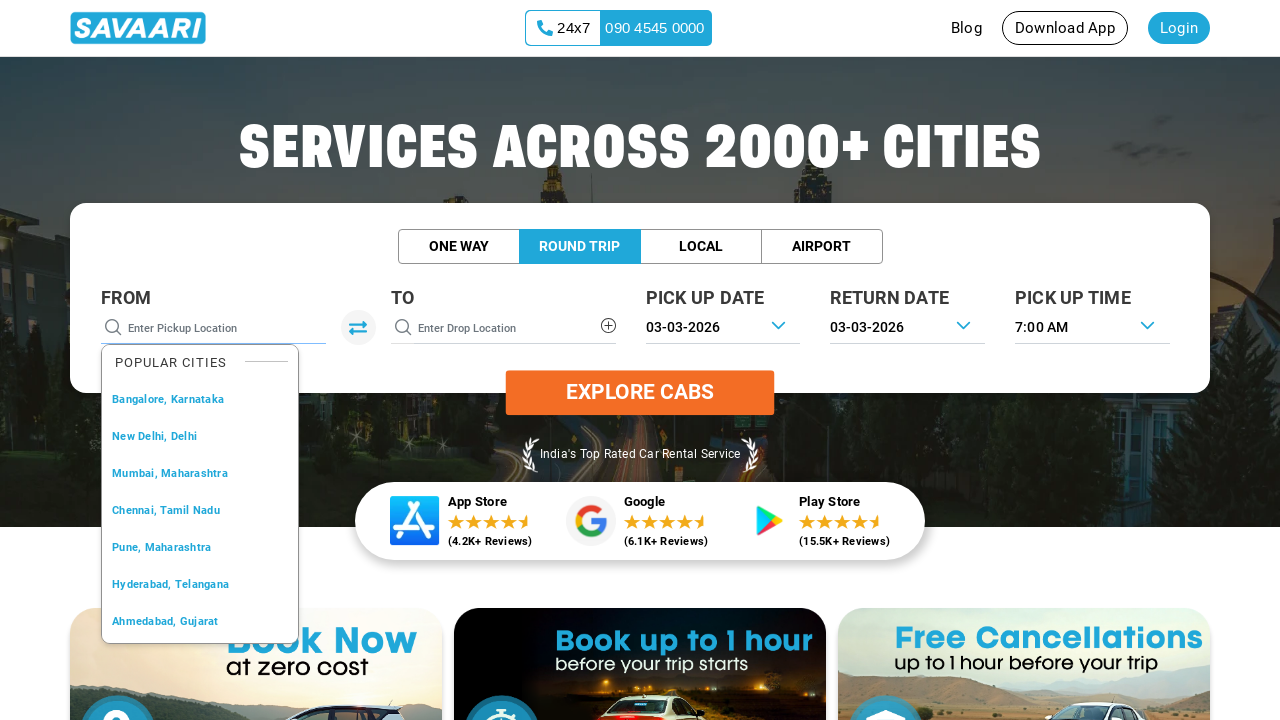

Verified the Roundtrip button is visible and displayed on the Savaari car rental website
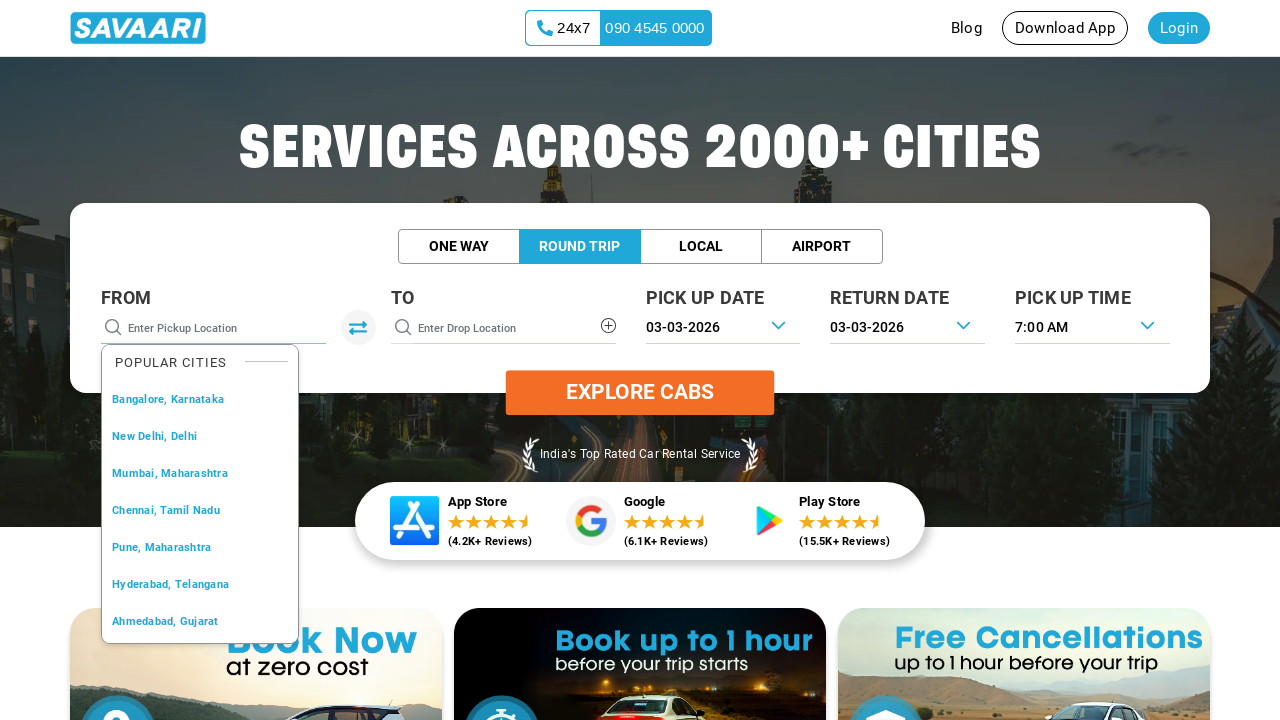

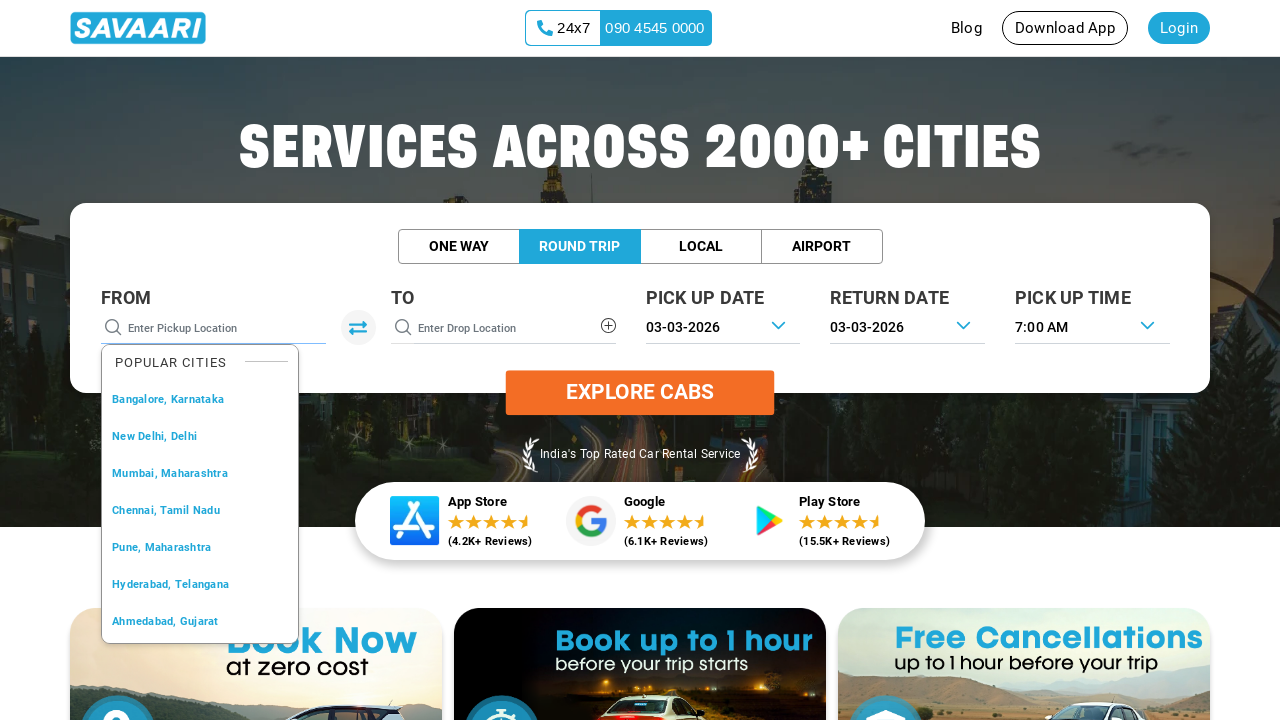